Navigates to the DemoQA text box practice page and clicks on the username input field

Starting URL: https://demoqa.com/text-box

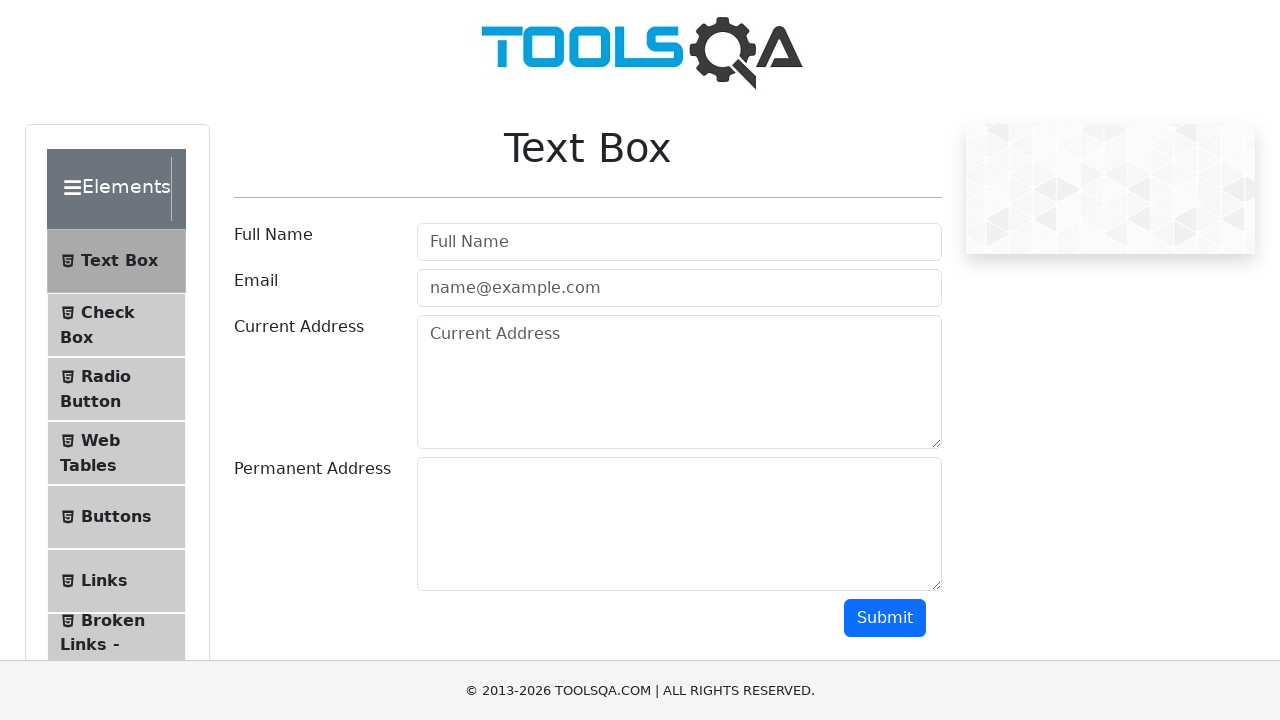

Navigated to DemoQA text box practice page
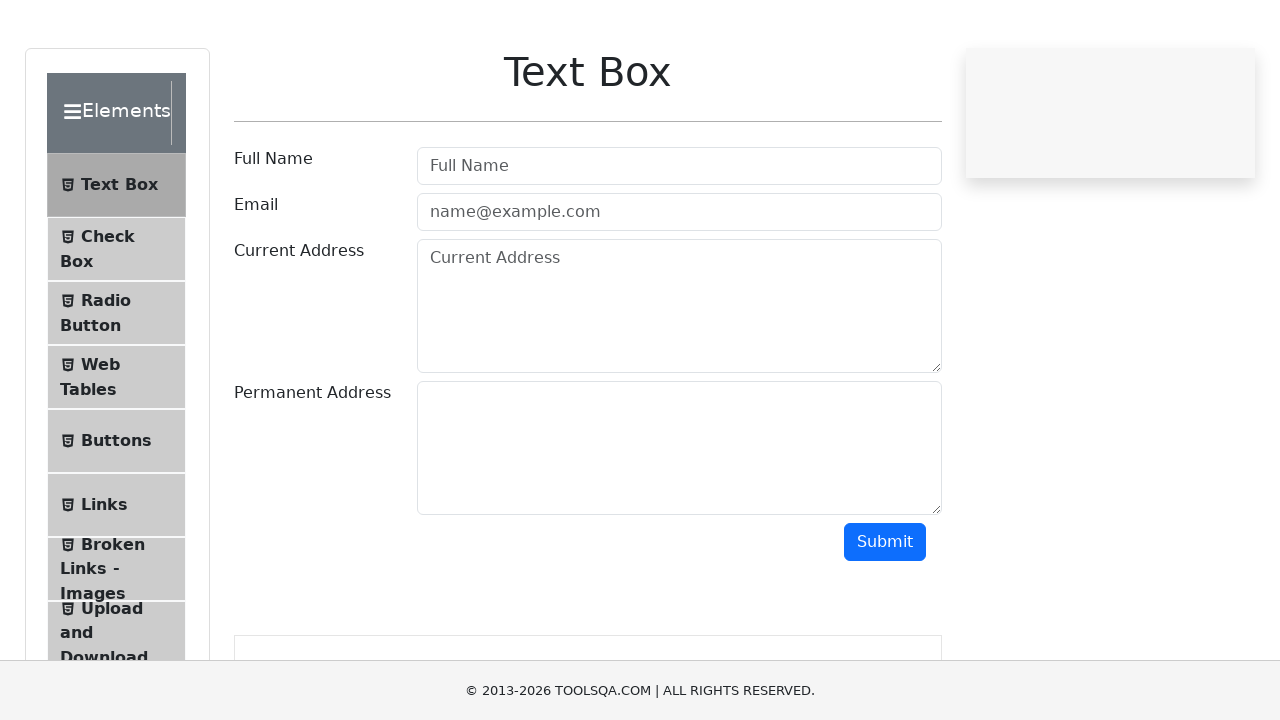

Clicked on the username input field at (679, 242) on #userName
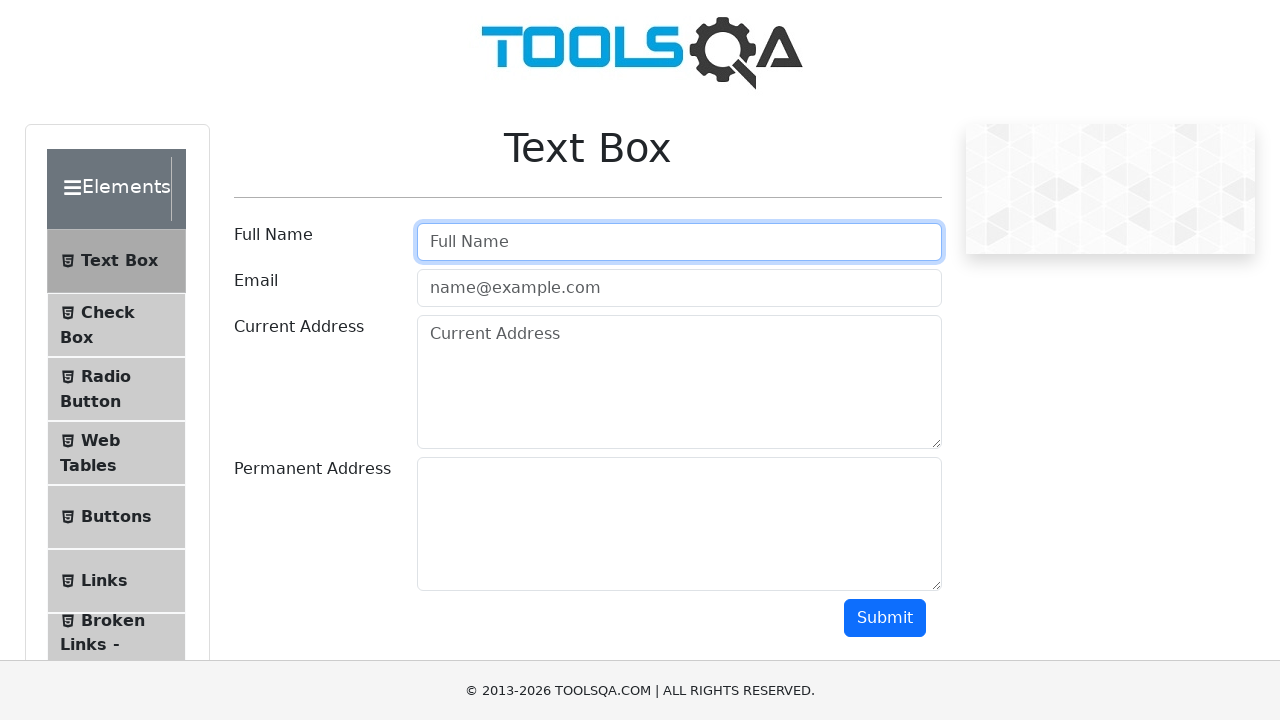

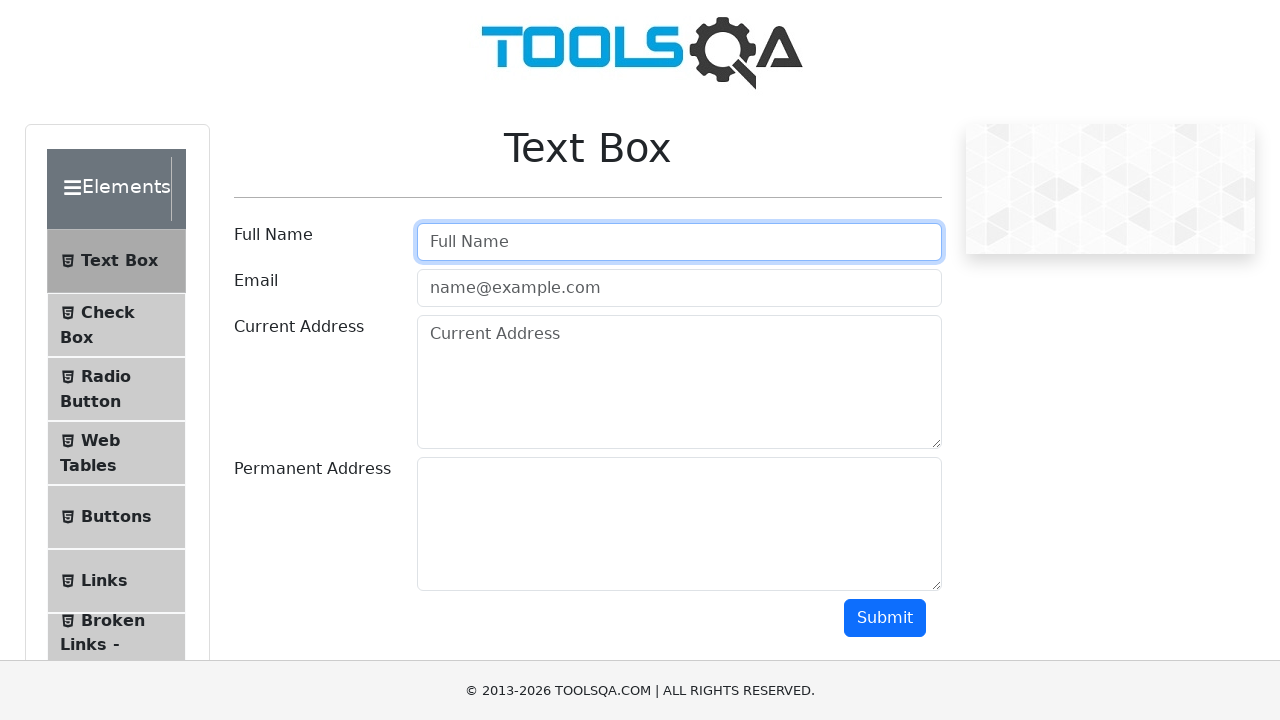